Navigates to the Python.org website and attempts to find the Python logo image on the page

Starting URL: https://www.python.org/

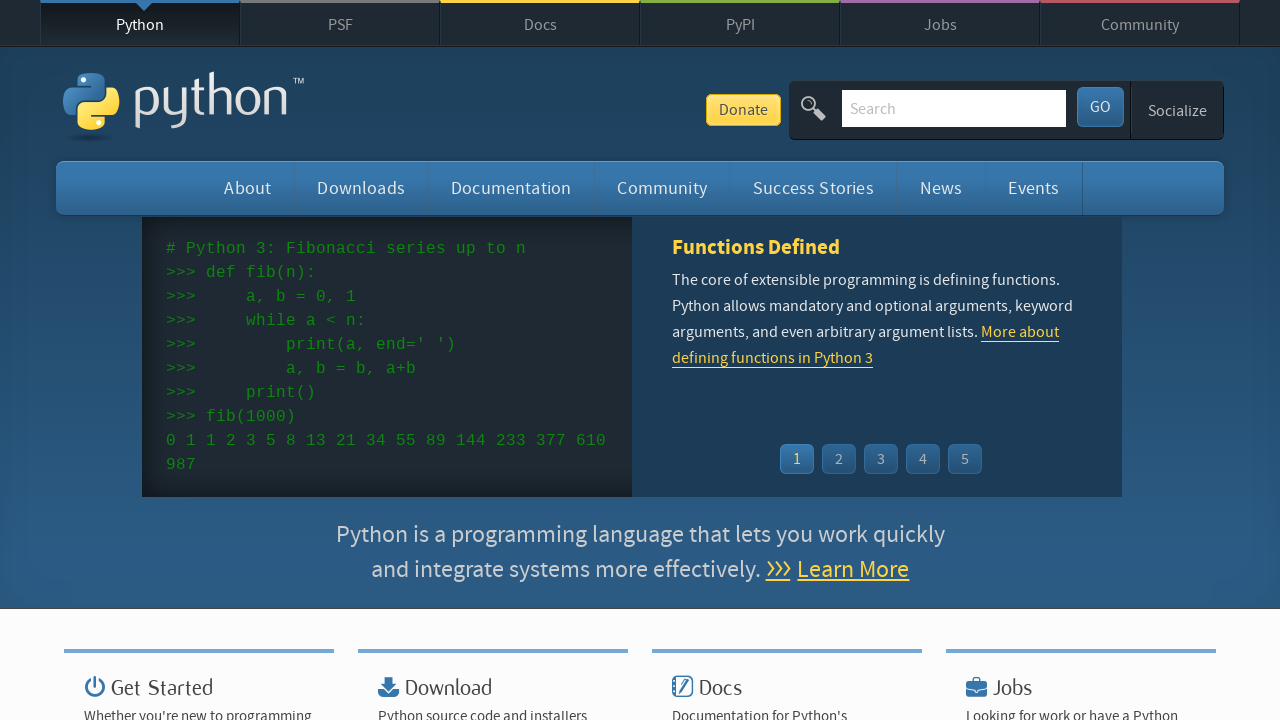

Navigated to https://www.python.org/
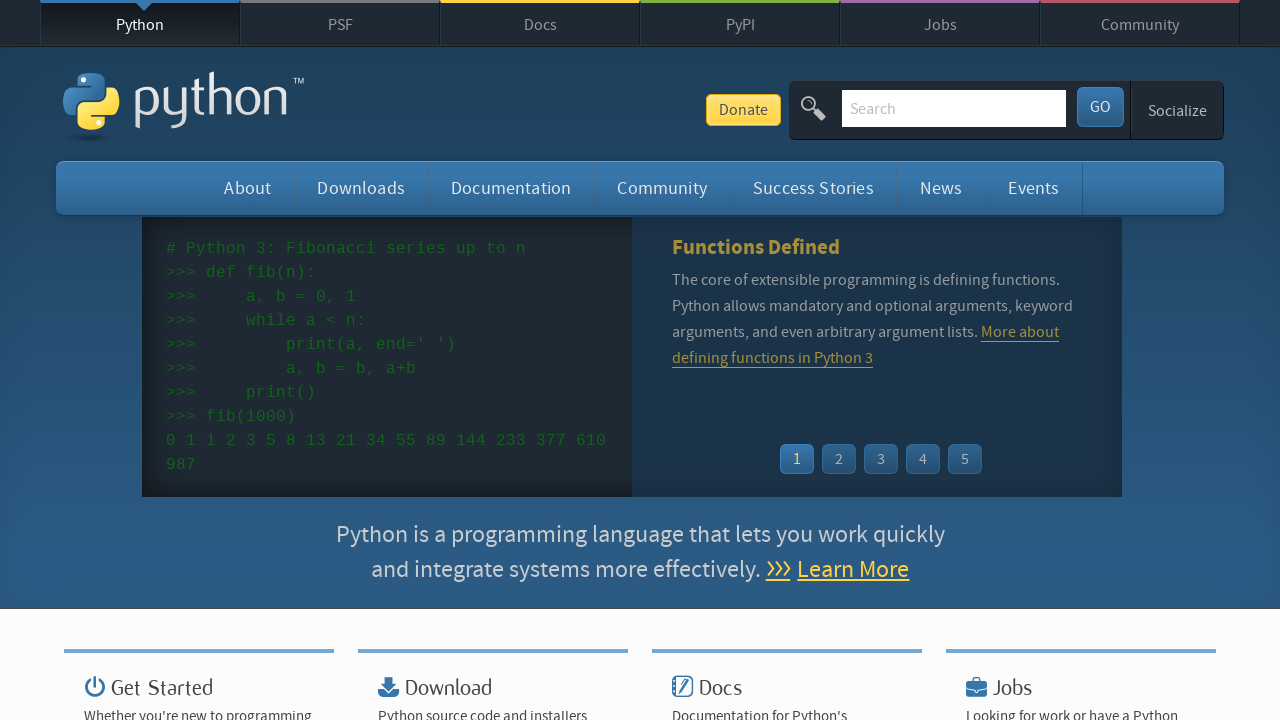

Python logo image loaded on the page
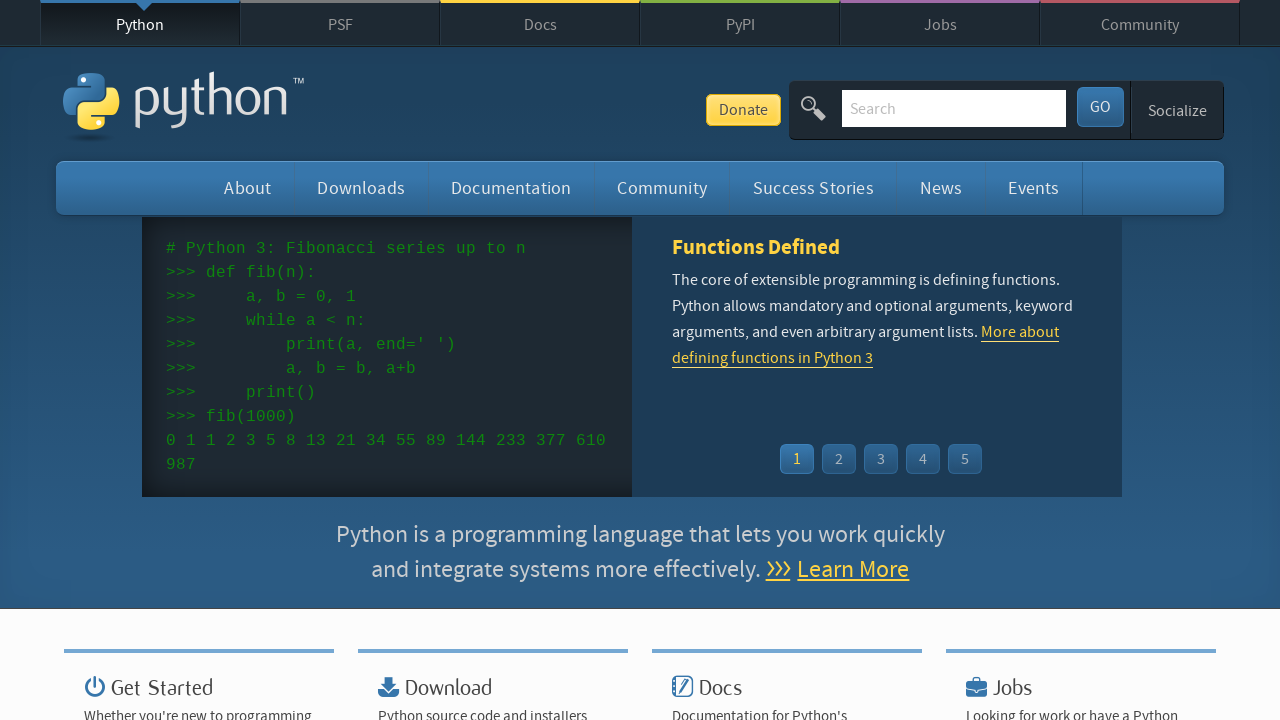

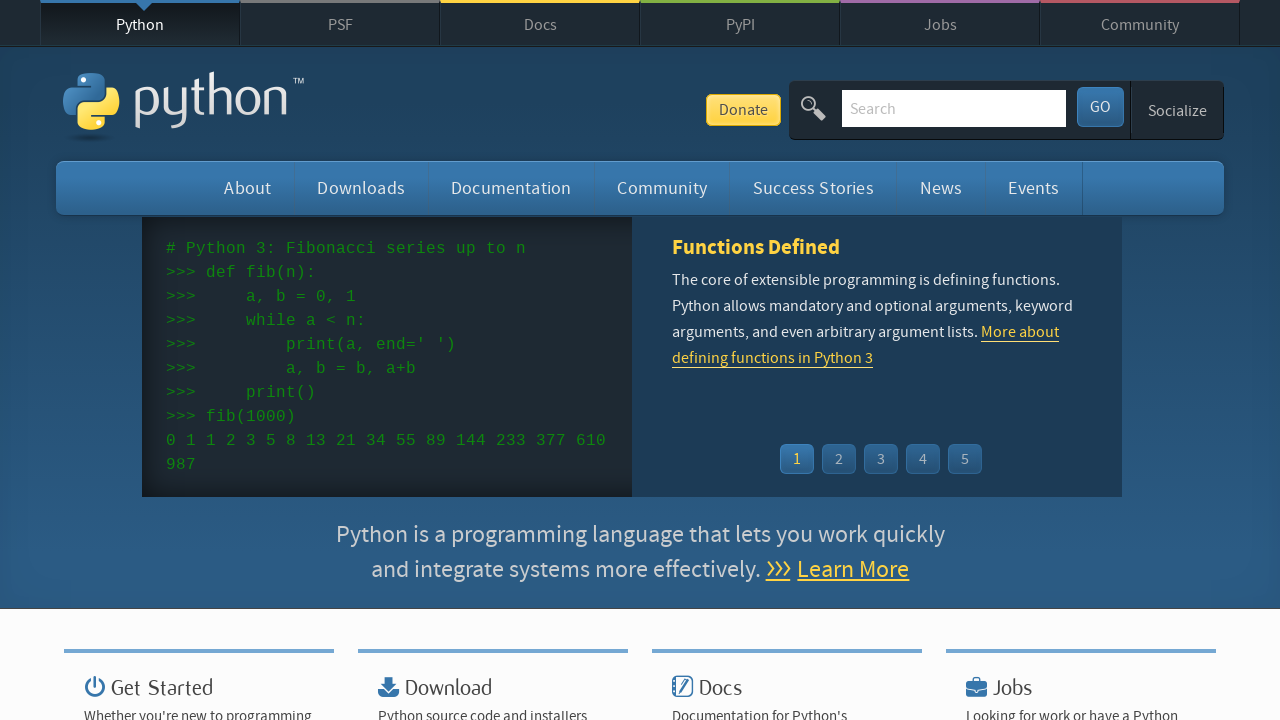